Tests registration form validation when email and confirm email fields don't match.

Starting URL: https://alada.vn/tai-khoan/dang-ky.html

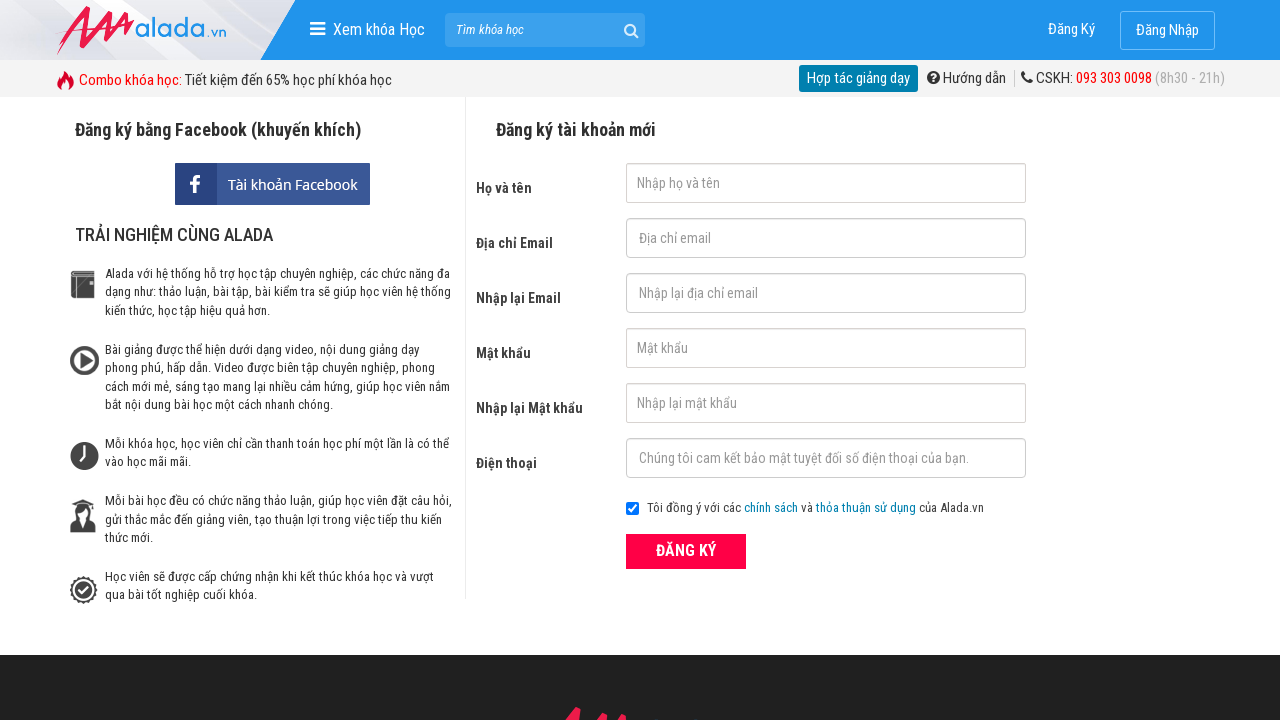

Filled first name field with 'Hoang Nguyen' on #txtFirstname
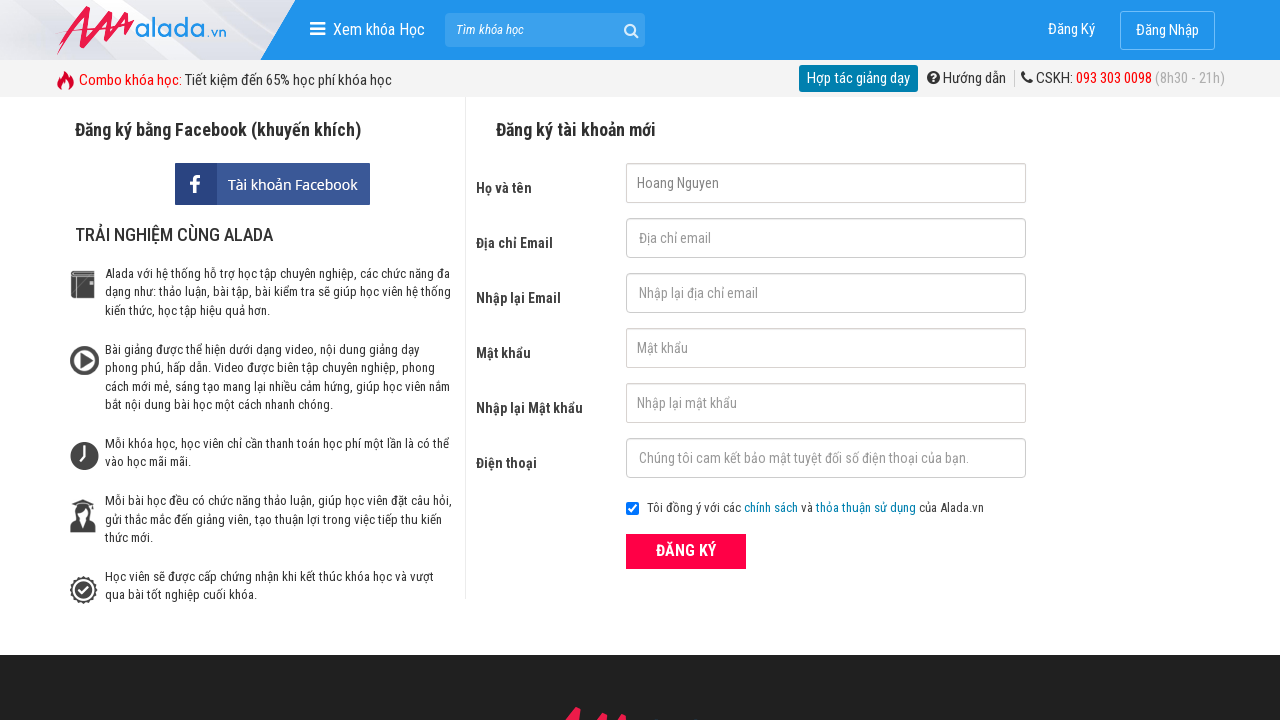

Filled email field with 'hoangnguyen@gmail.com' on #txtEmail
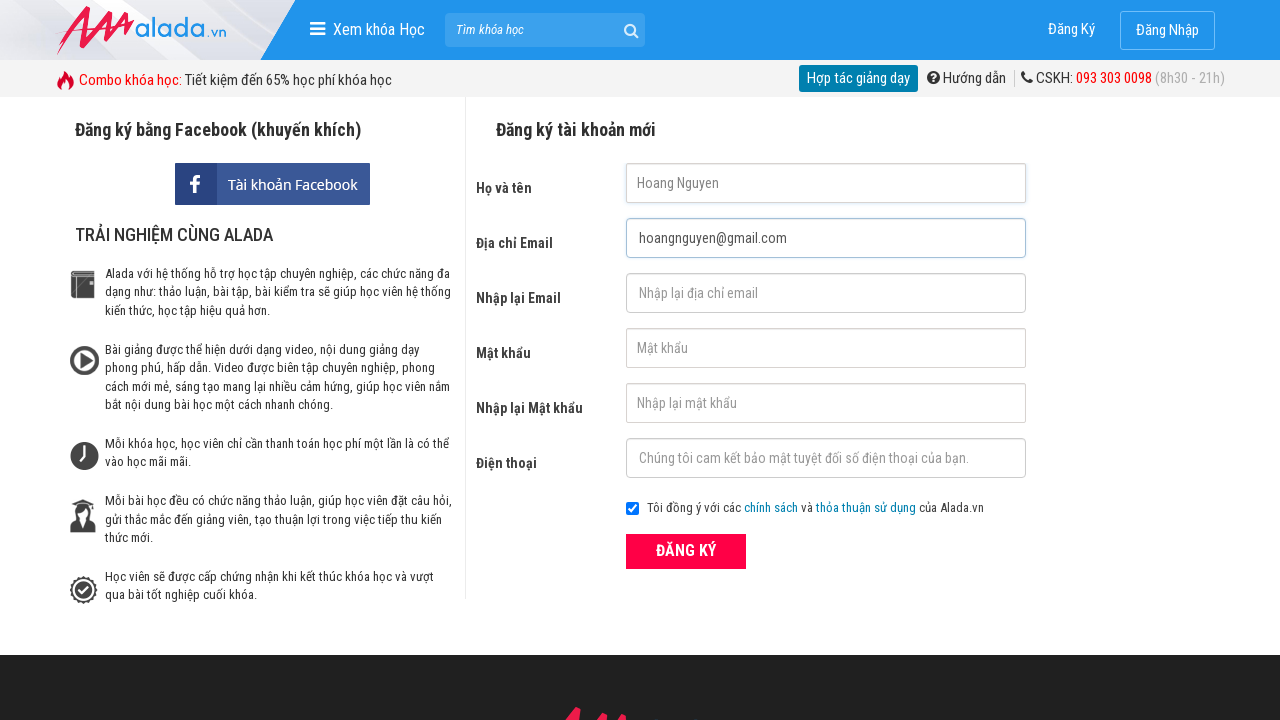

Filled confirm email field with mismatched email 'hoangnguyen@hotmail.com' on #txtCEmail
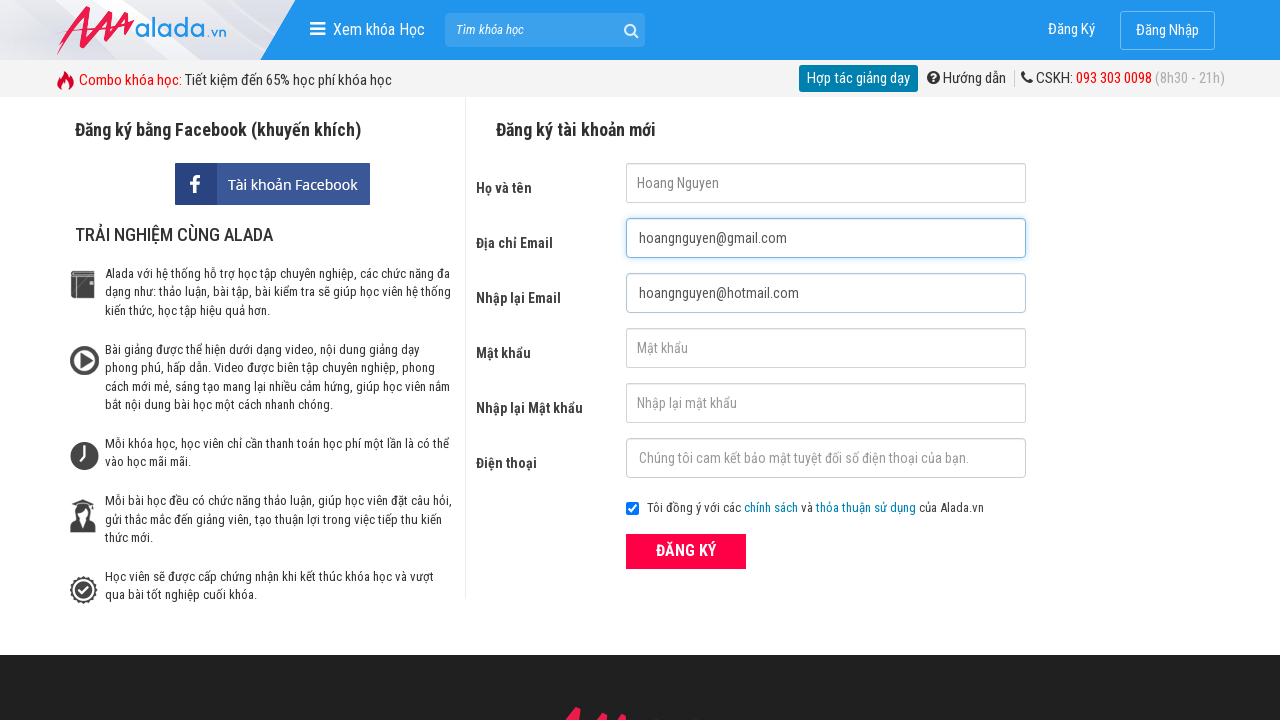

Filled password field with '123456' on #txtPassword
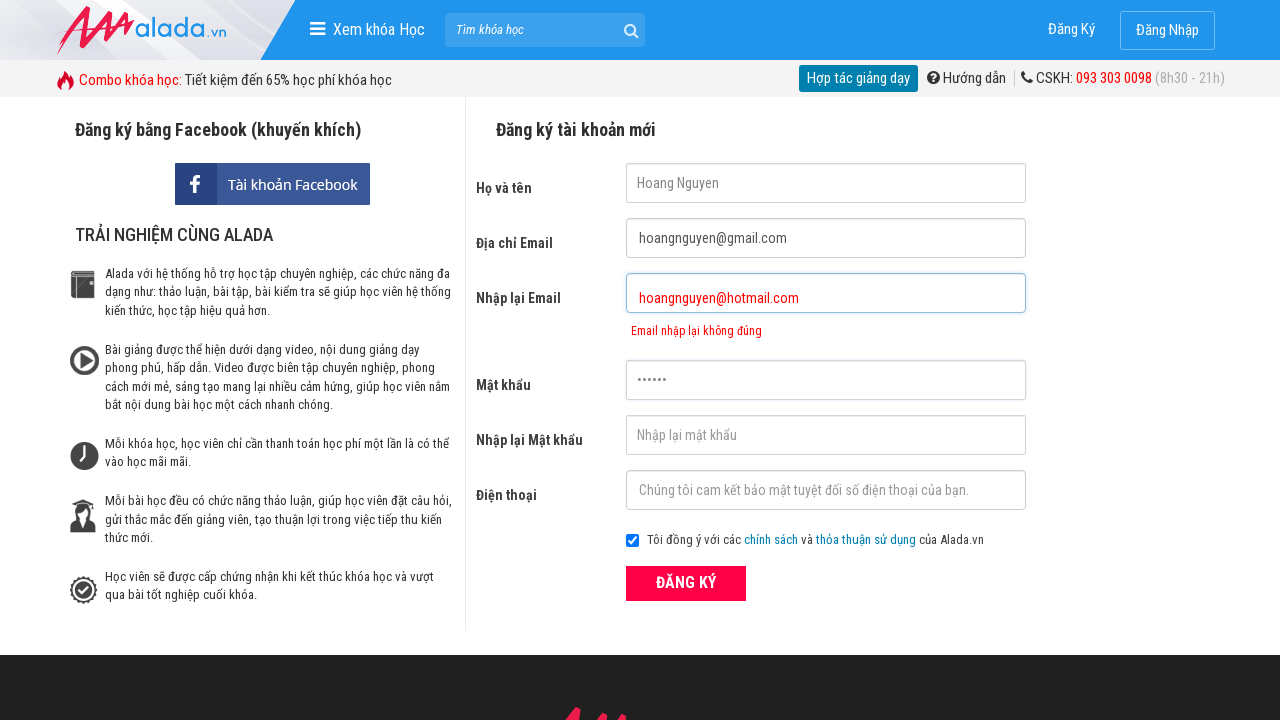

Filled confirm password field with '123456' on #txtCPassword
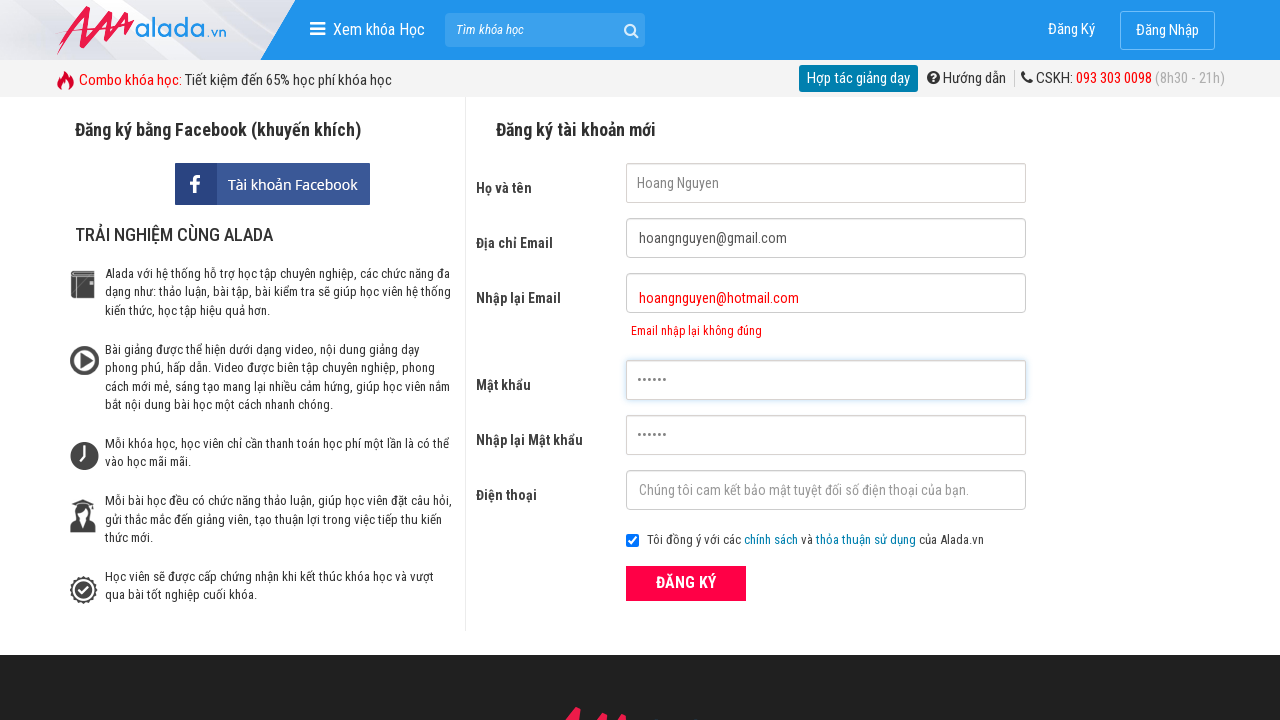

Filled phone field with '0856727864' on #txtPhone
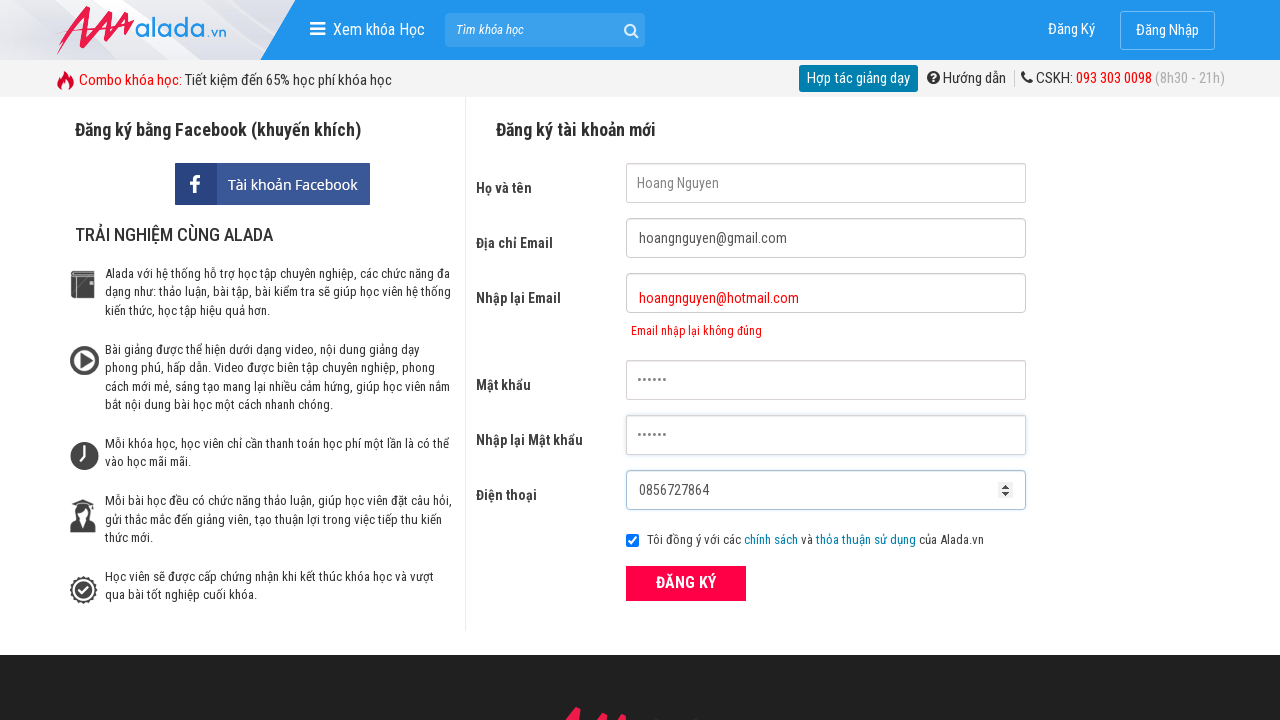

Clicked submit button to register with mismatched emails at (686, 583) on button[type='submit']
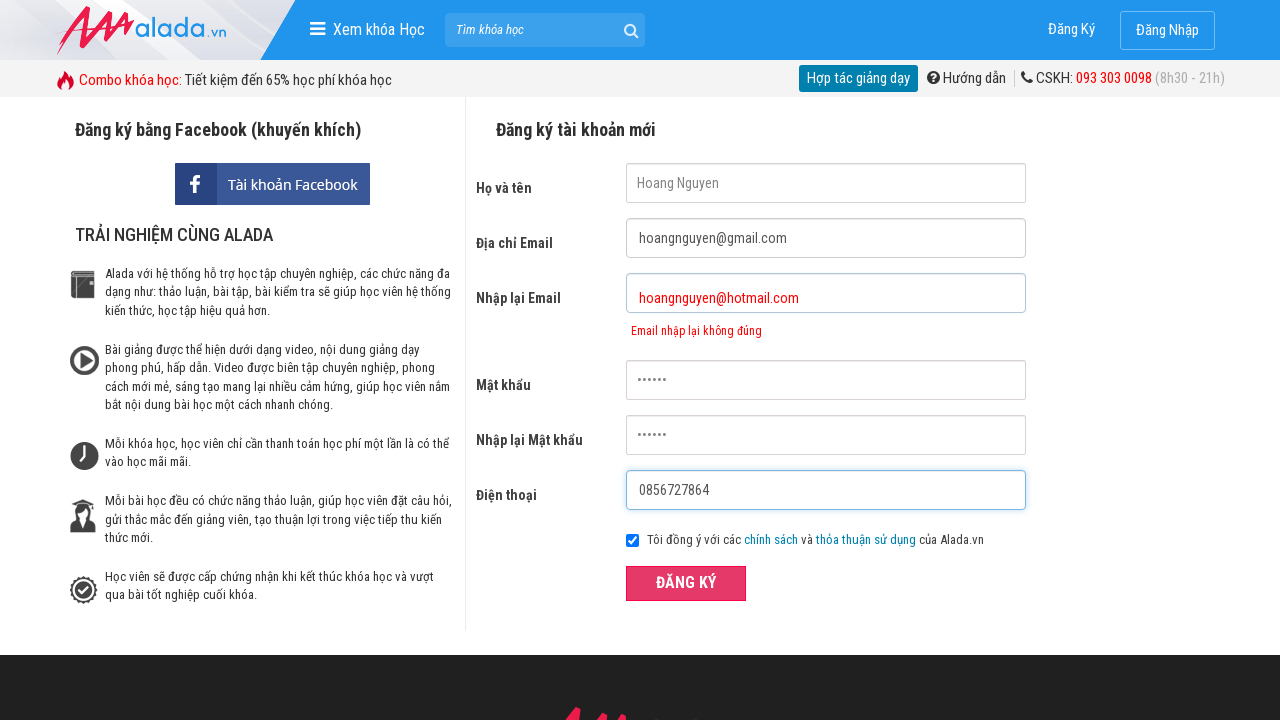

Confirm email error message appeared
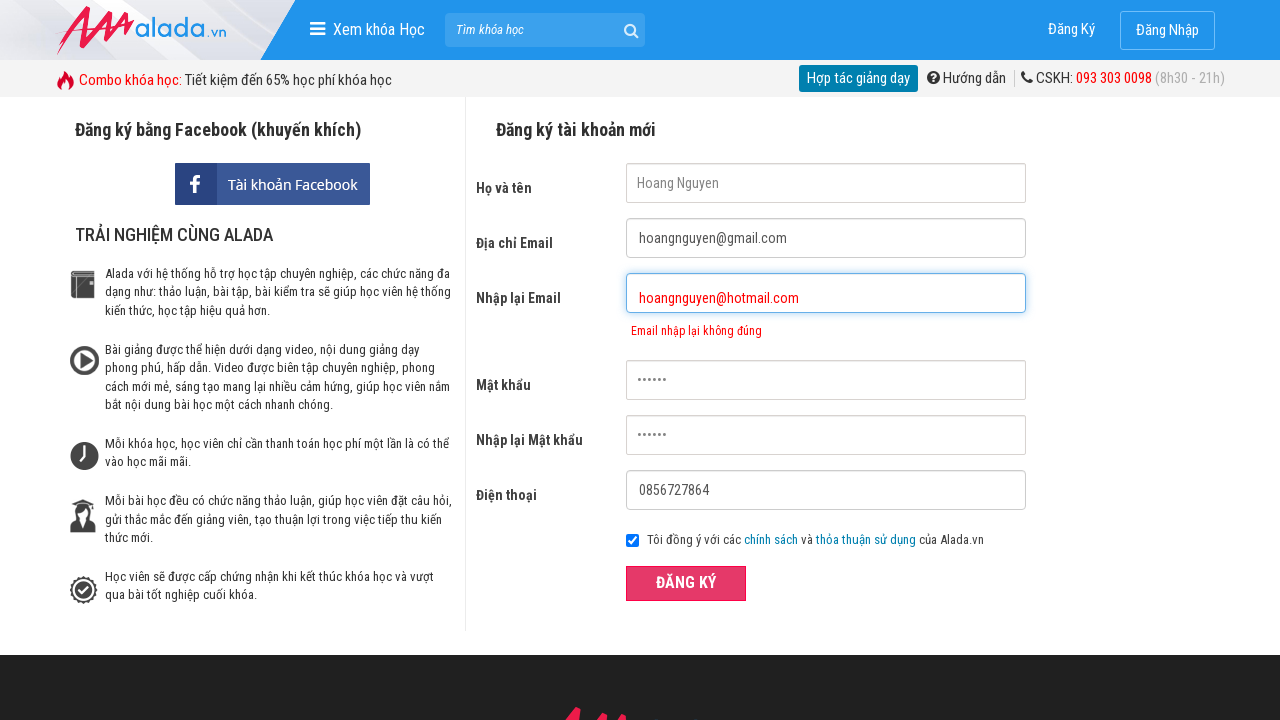

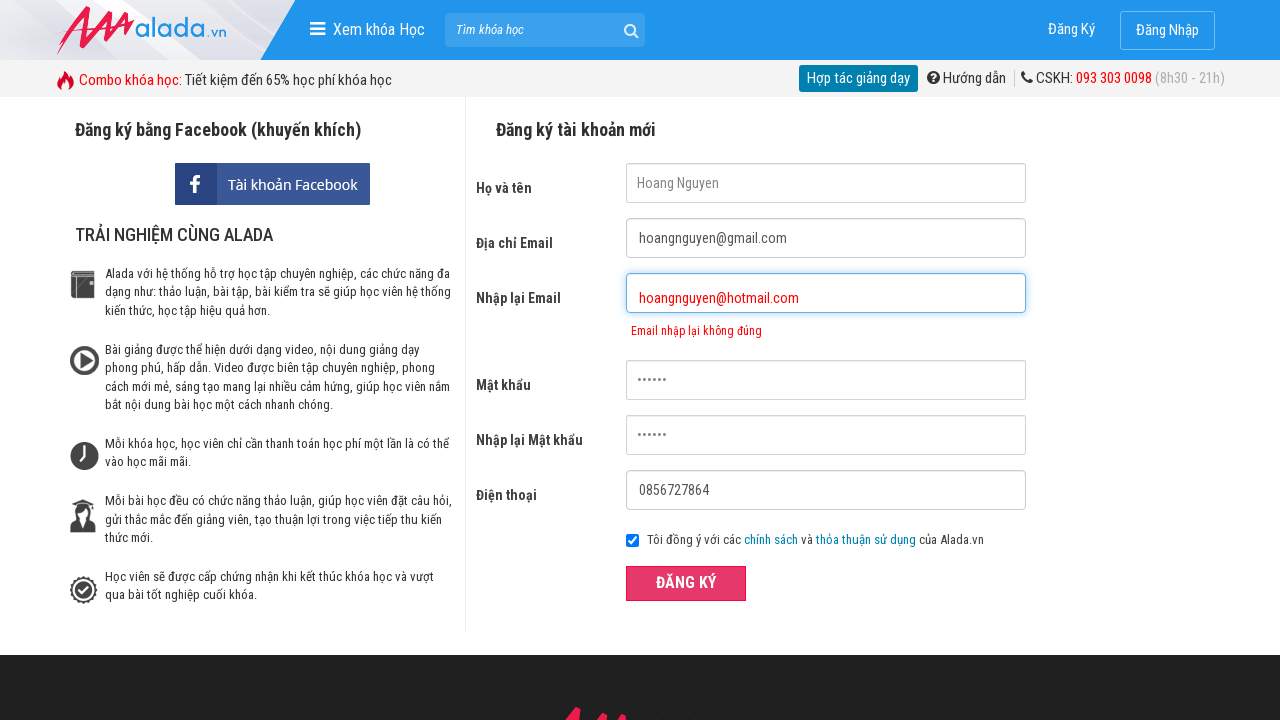